Tests that the Notes React Application page loads correctly by verifying the page title

Starting URL: https://practice.expandtesting.com/notes/app/

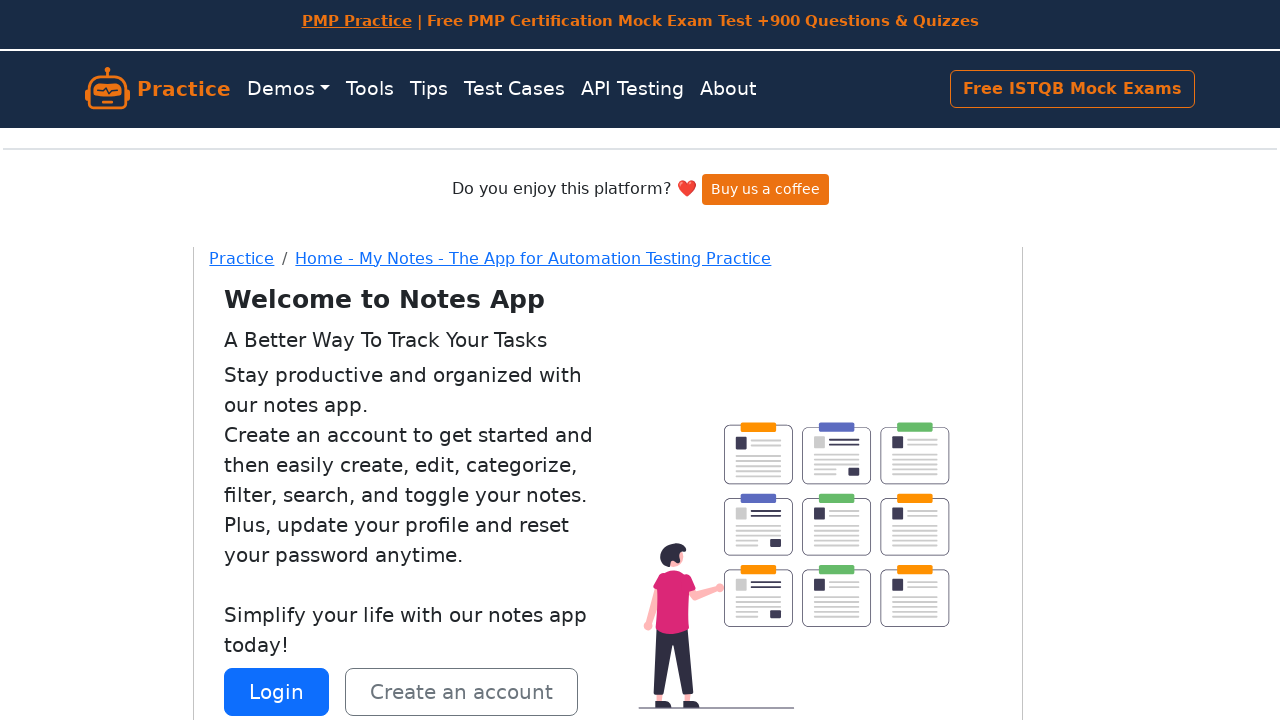

Navigated to Notes React Application page
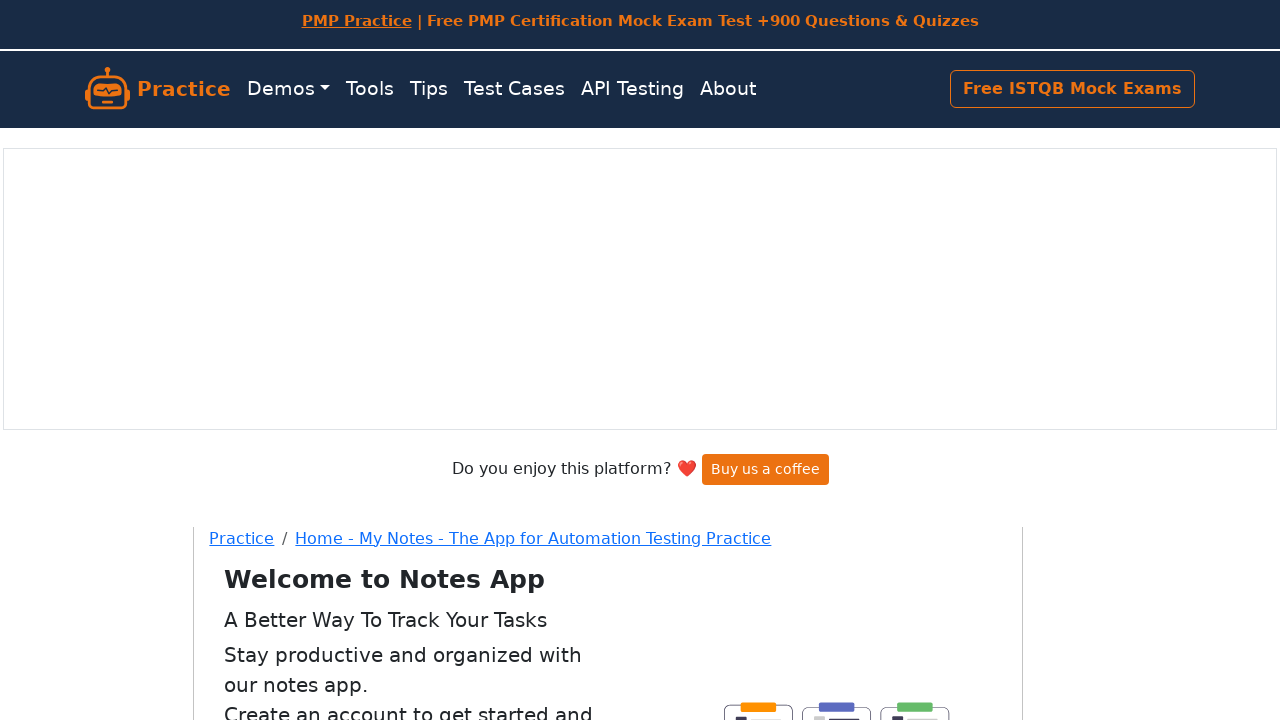

Verified page title is 'Notes React Application for Automation Testing Practice'
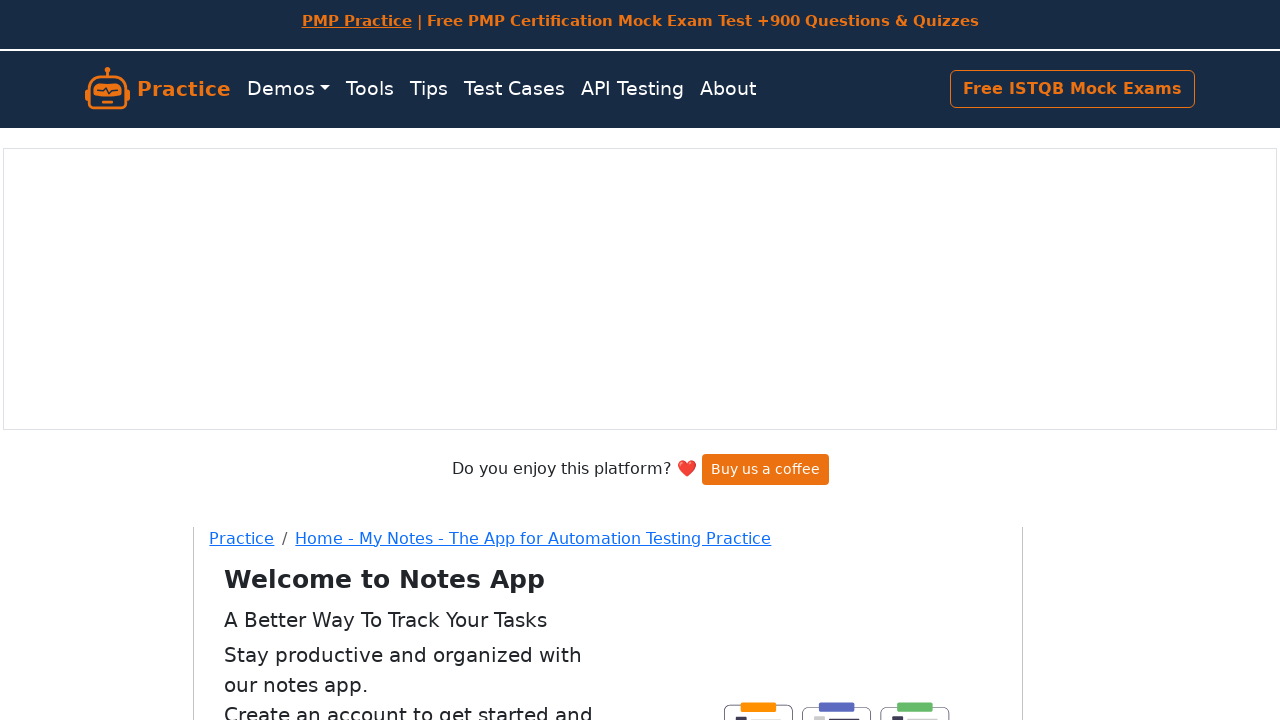

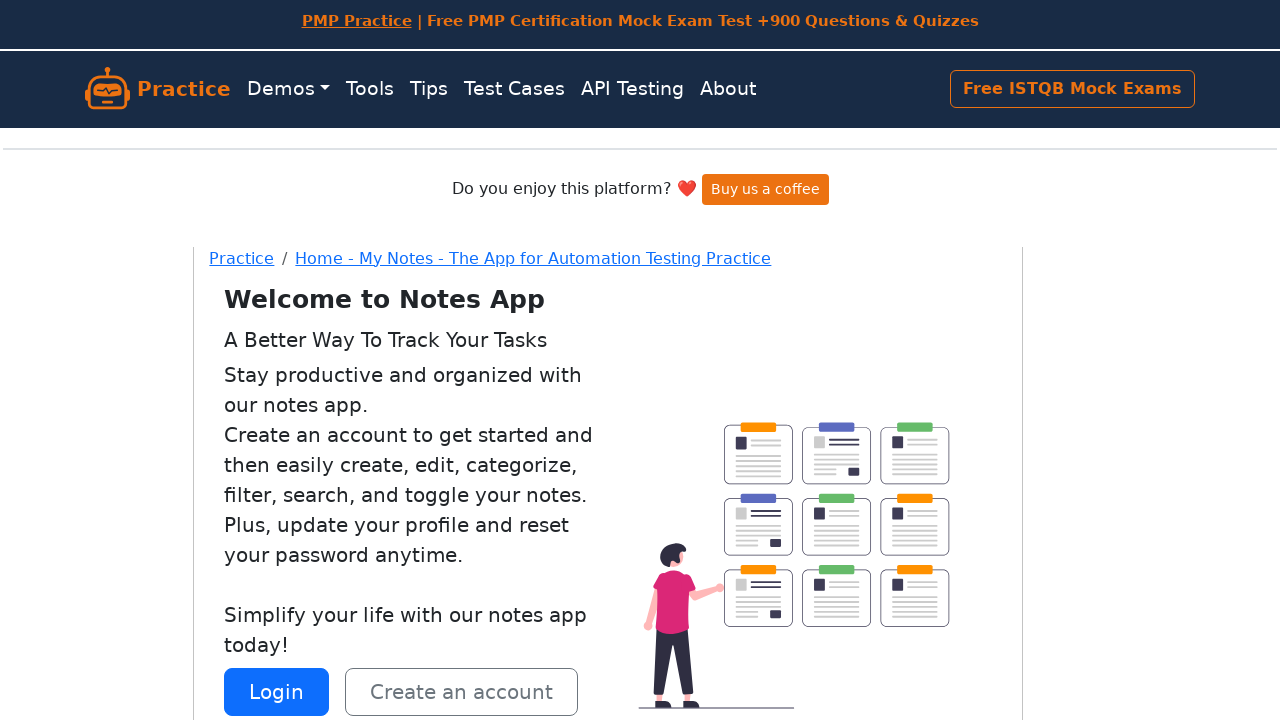